Tests XPath navigation capabilities on demo tables by finding siblings, children, preceding/following elements, and verifying table data relationships using various XPath axes.

Starting URL: http://automationbykrishna.com/index.html

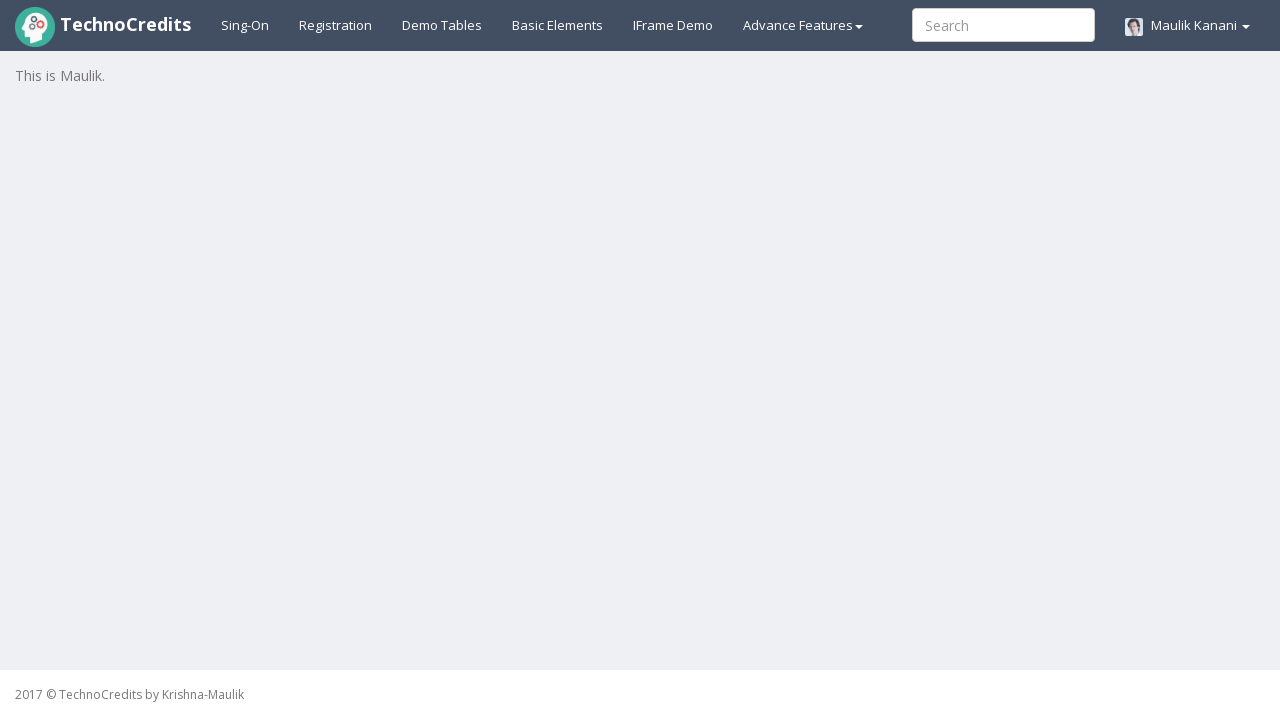

Clicked on Demo Tables link to navigate to the tables page at (442, 25) on text=Demo Tables
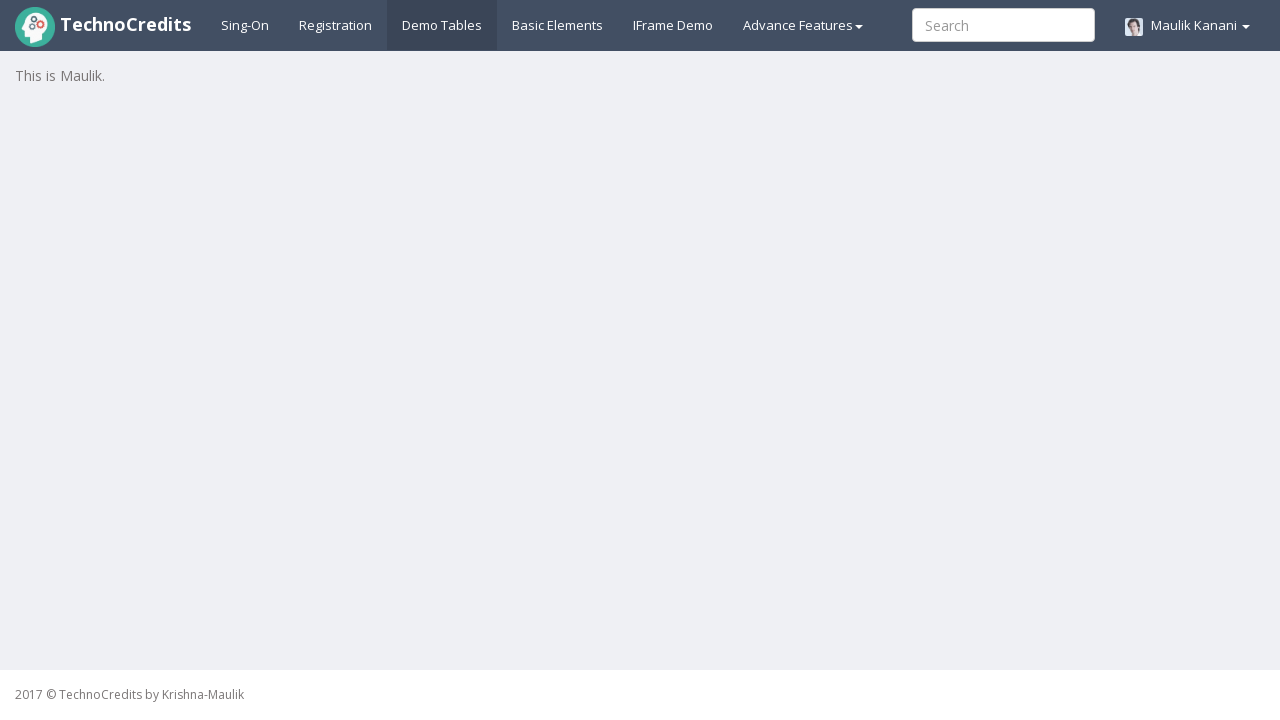

Table 1 loaded and tbody rows are visible
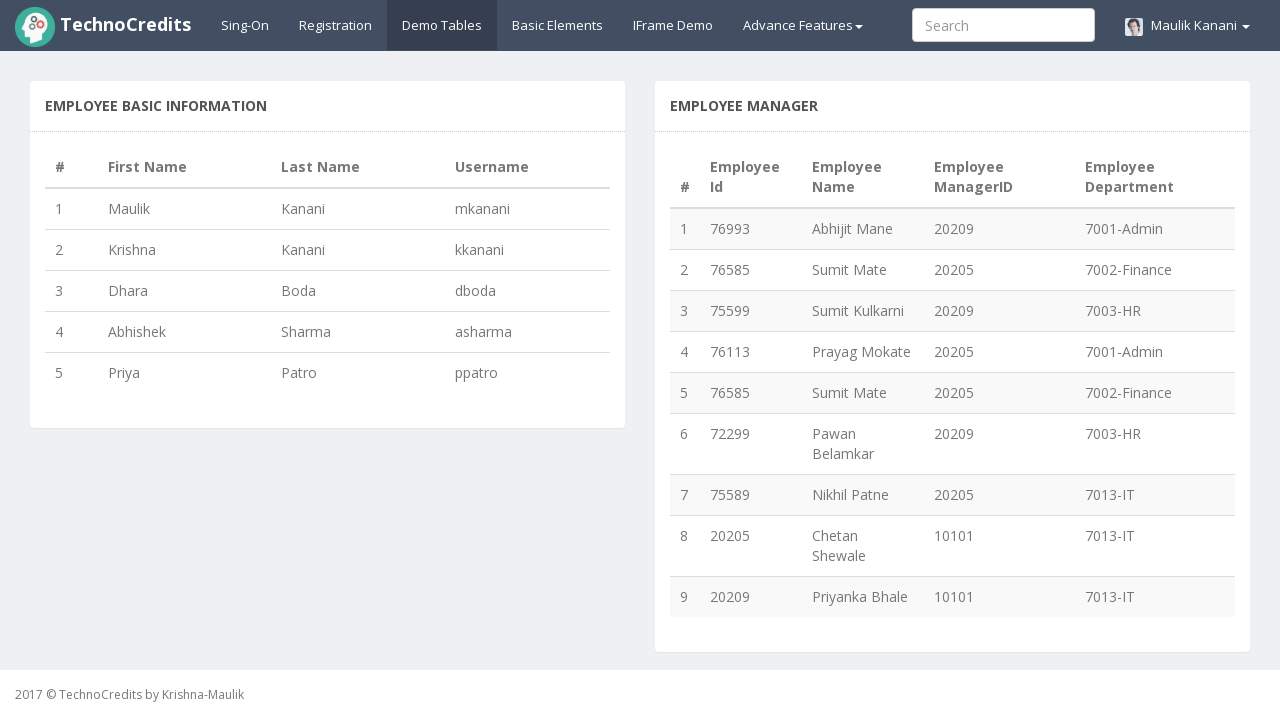

Verified siblings of Krishna in Table 1 using XPath following-sibling axis
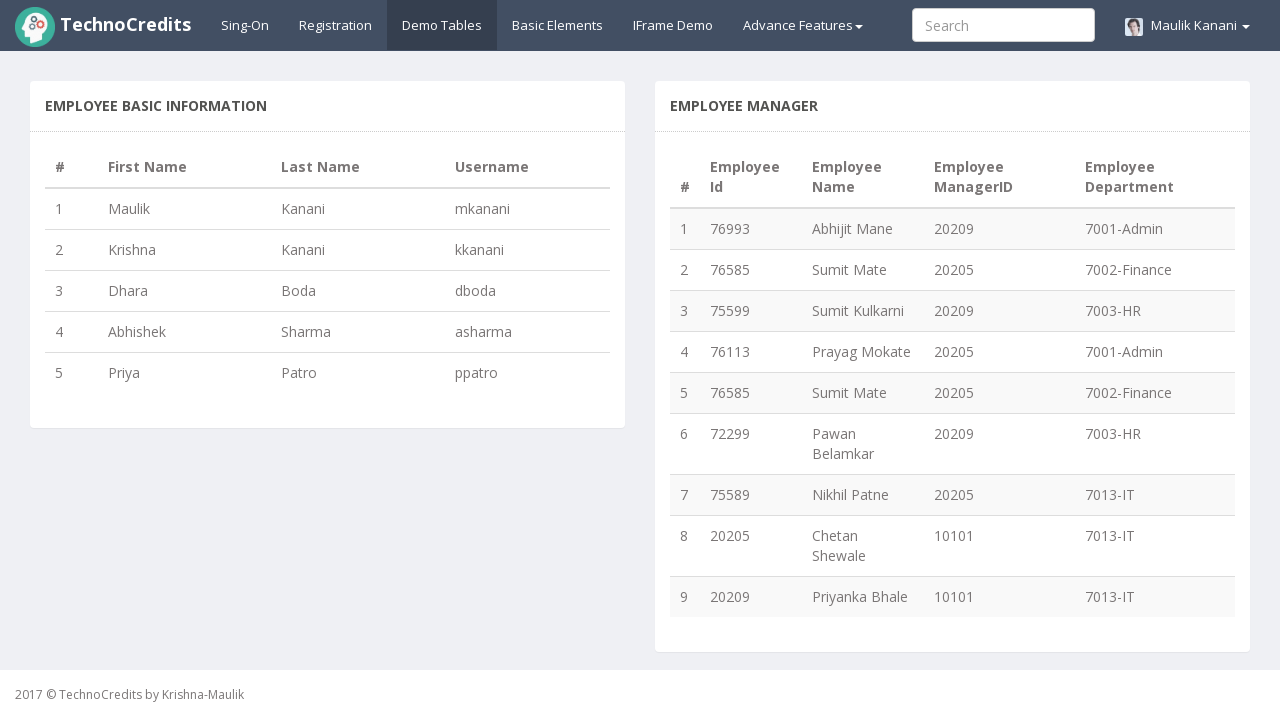

Verified child elements of row with employee ID 75589 using XPath child axis
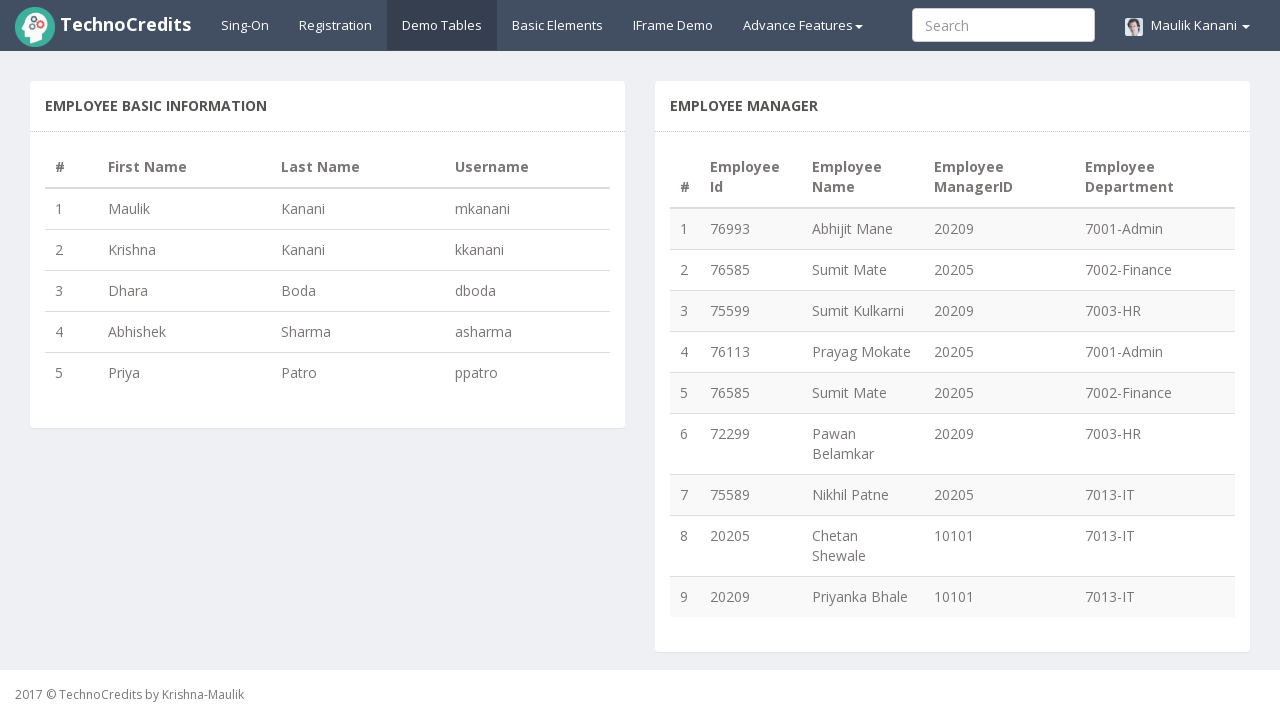

Verified employee names before 'Nikhil Patne' using XPath preceding-sibling axis
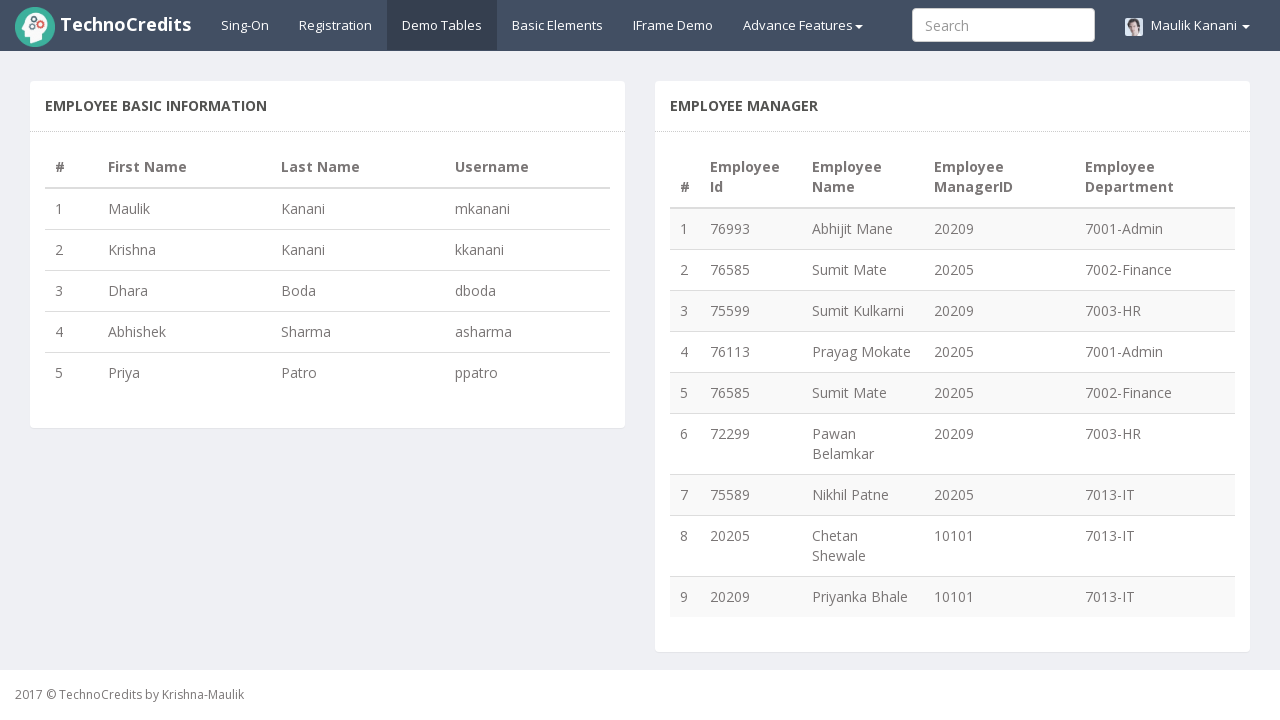

Verified rows after employee ID 76113 using XPath following axis
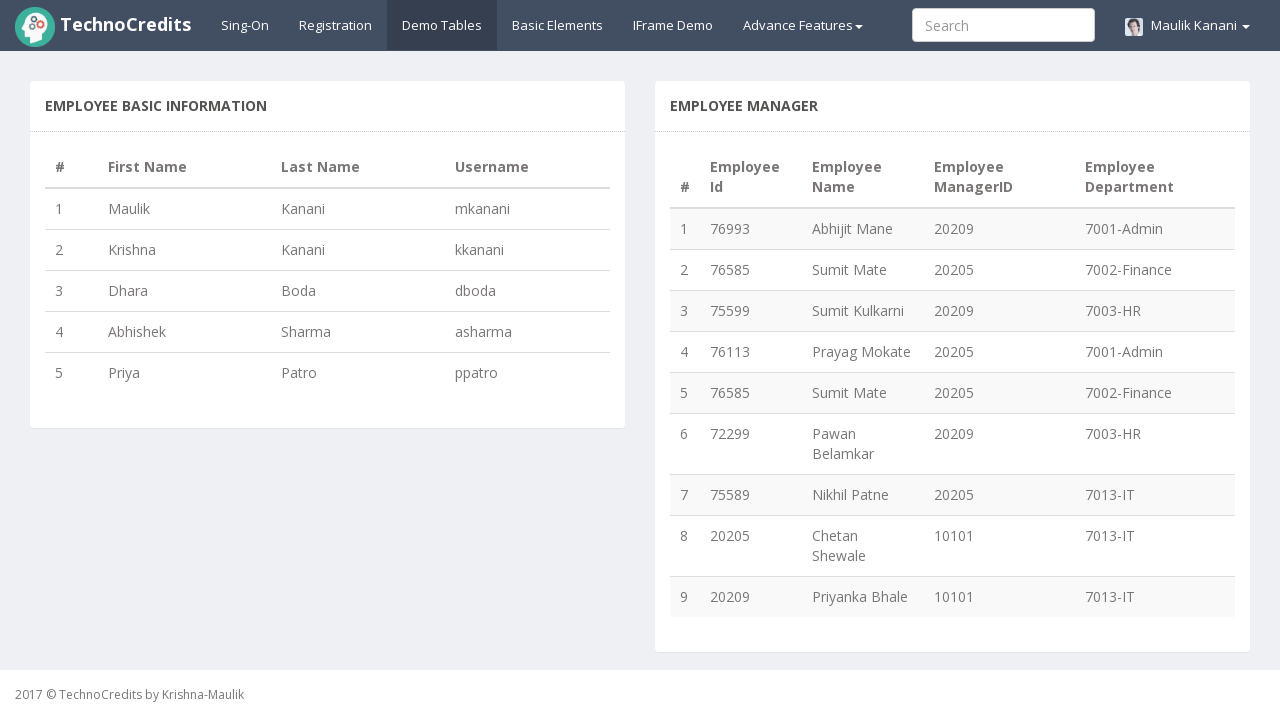

Verified rows before employee ID 76113 using XPath preceding axis
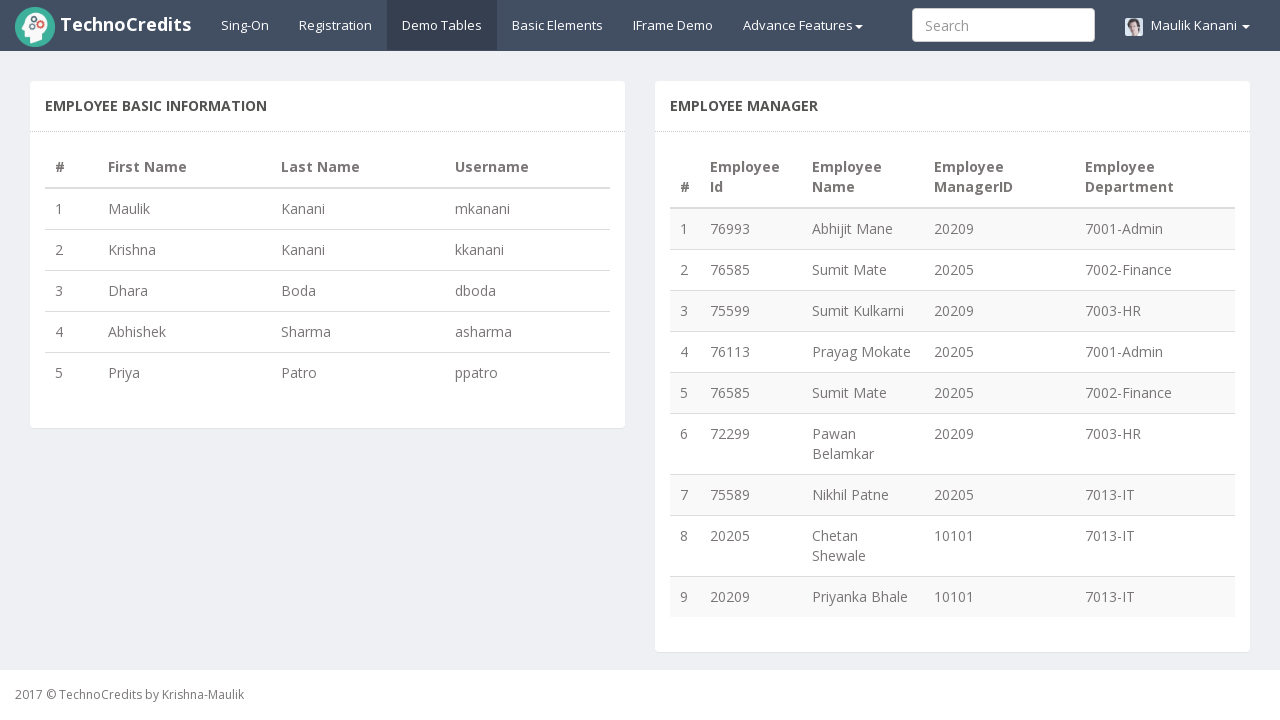

Verified last row element for total employee count using XPath last() function
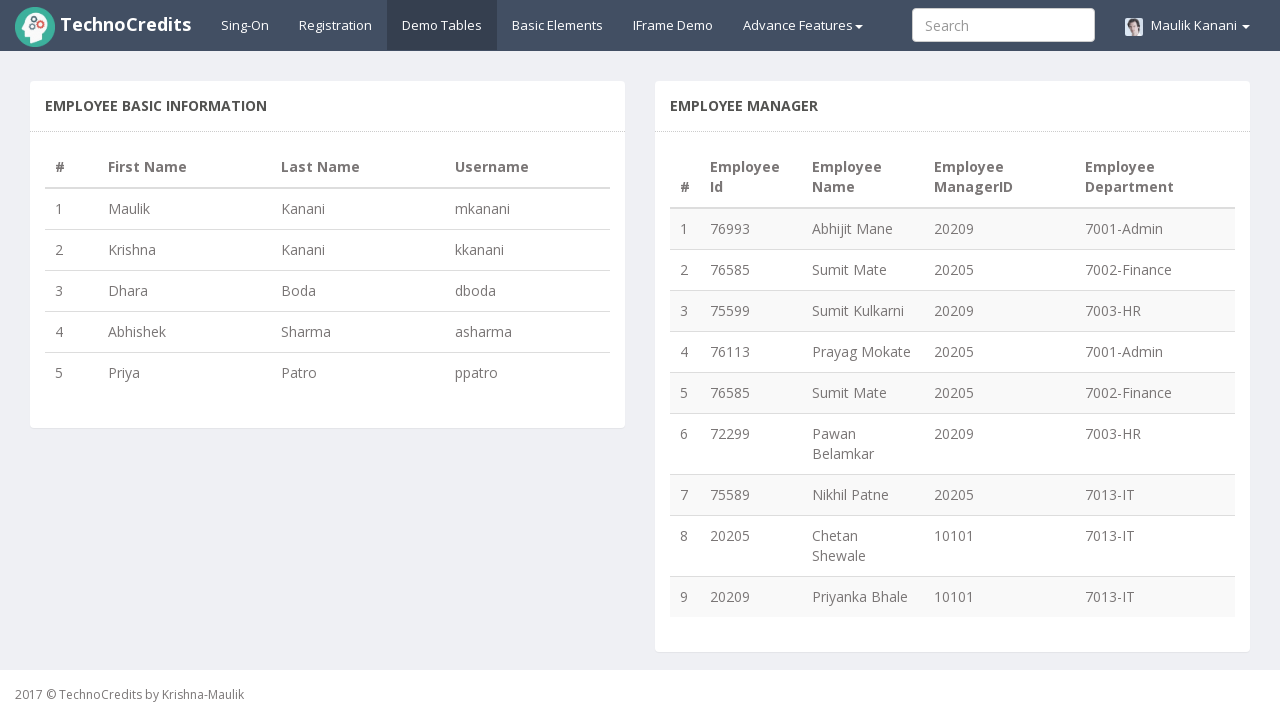

Verified position of employee 'Chetan Shewale' using XPath position() function with preceding-sibling axis
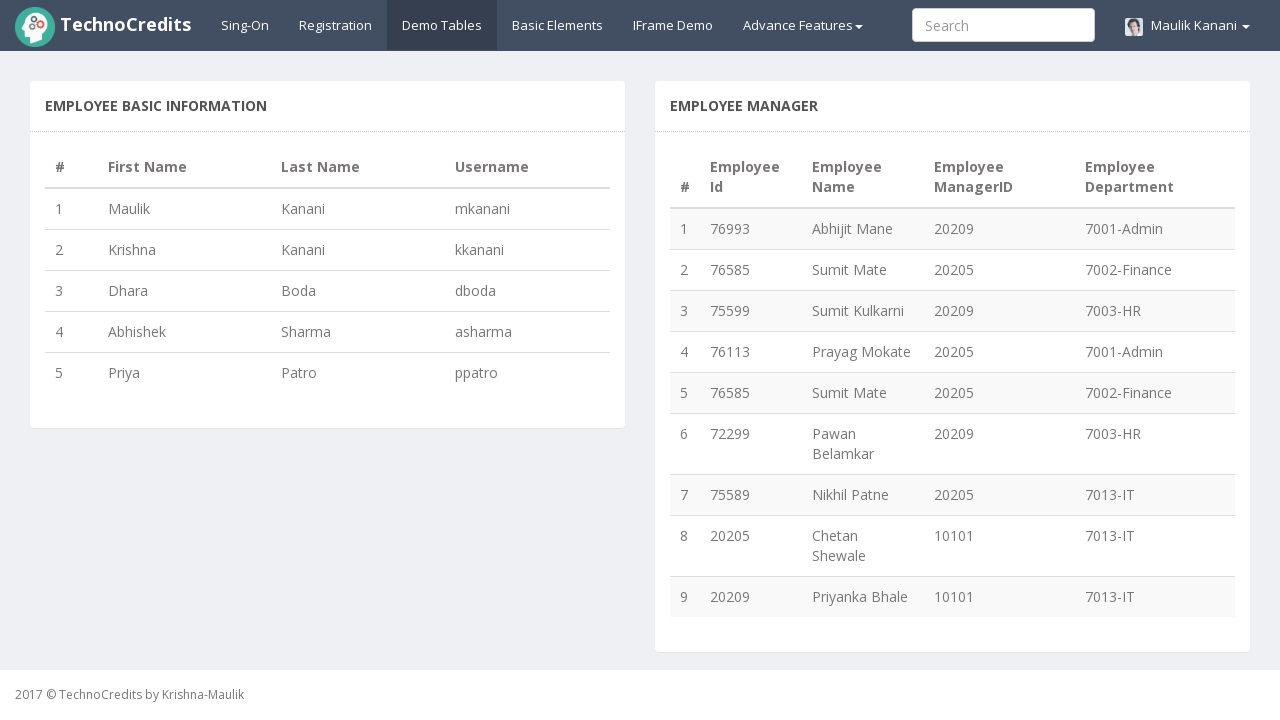

Verified finding 'Maulik' employee using reference of employee ID 76993 with preceding axis
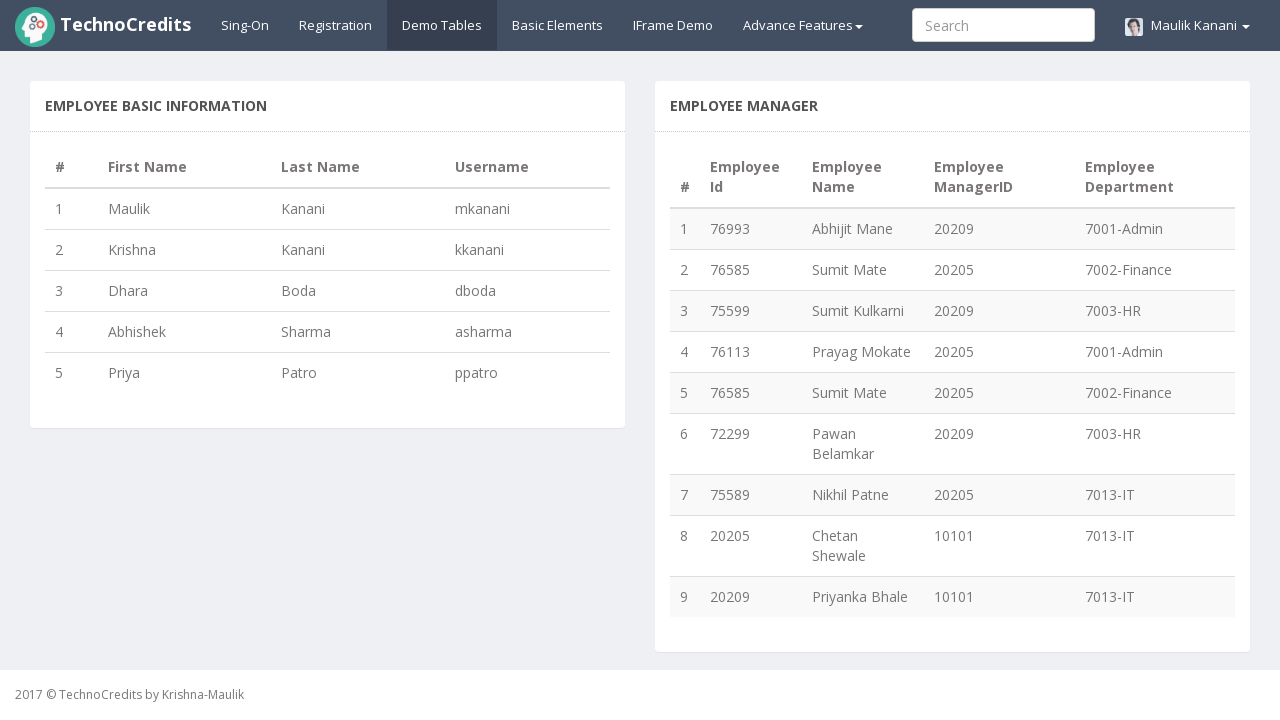

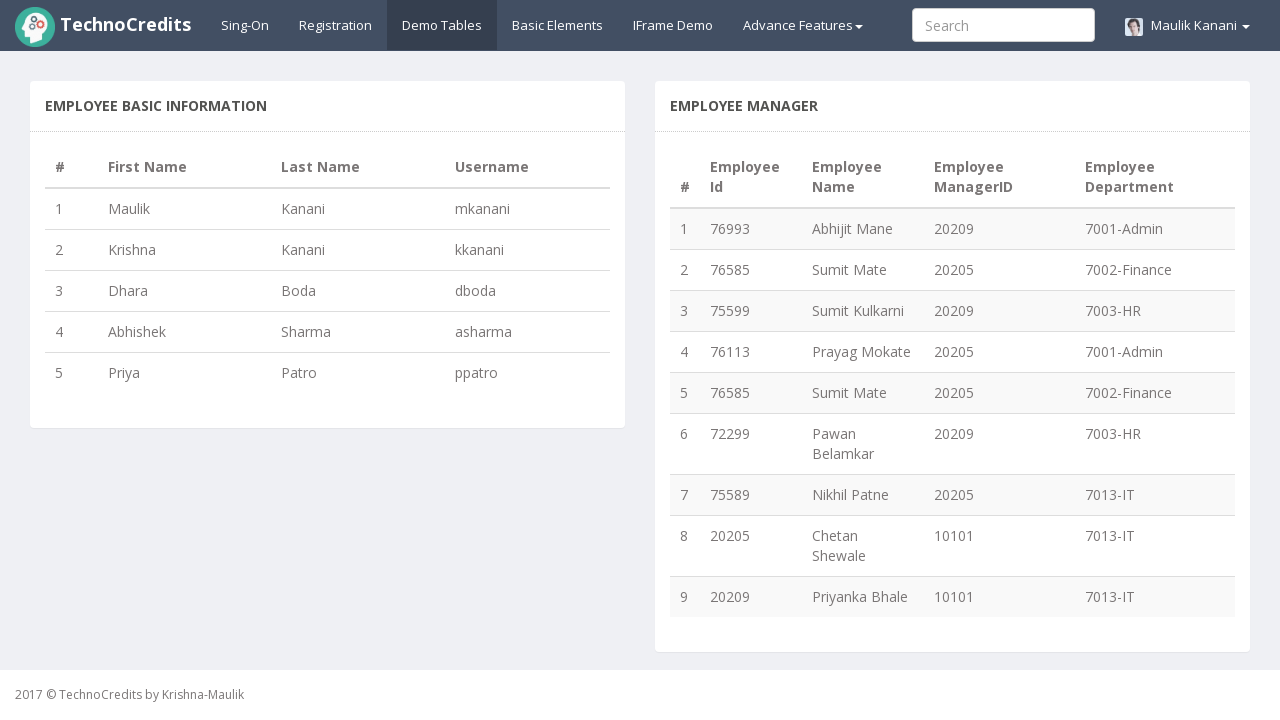